Navigates to Form Authentication page and verifies the login button is visible

Starting URL: https://the-internet.herokuapp.com

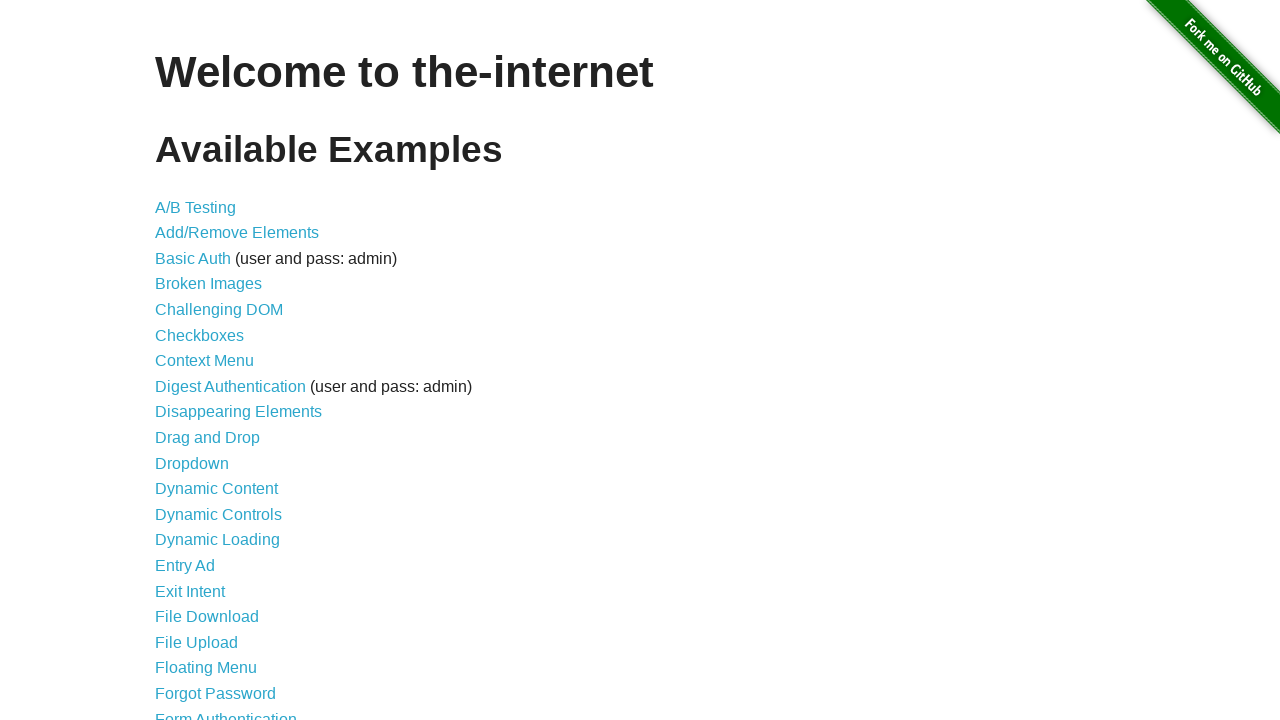

Clicked on Form Authentication link at (226, 712) on xpath=//a[contains(text(), "Form Authentication")]
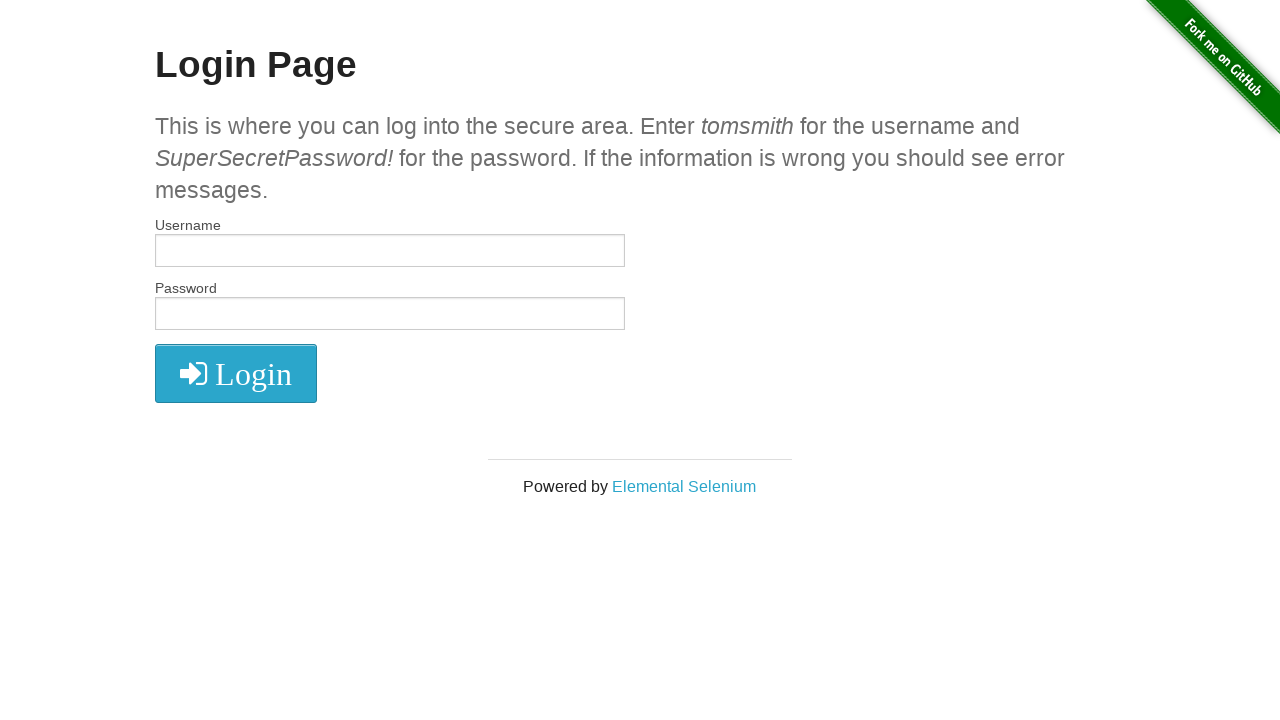

Located login button element
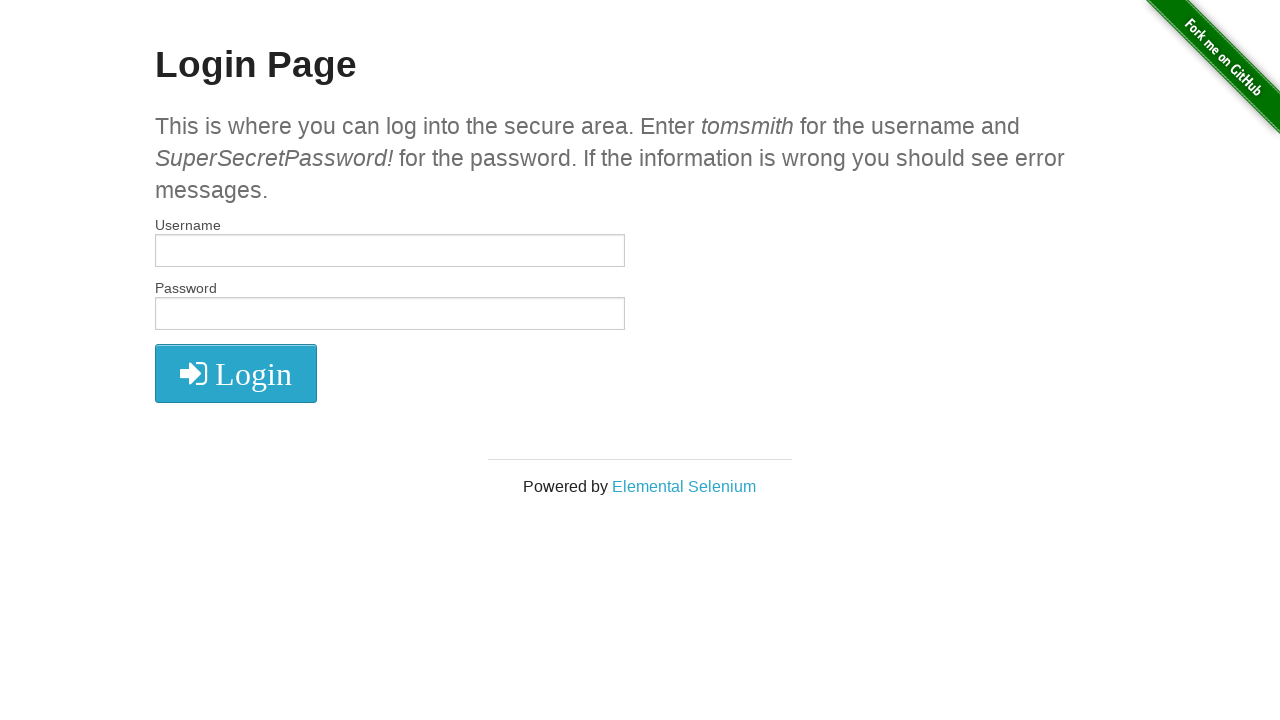

Verified login button is visible
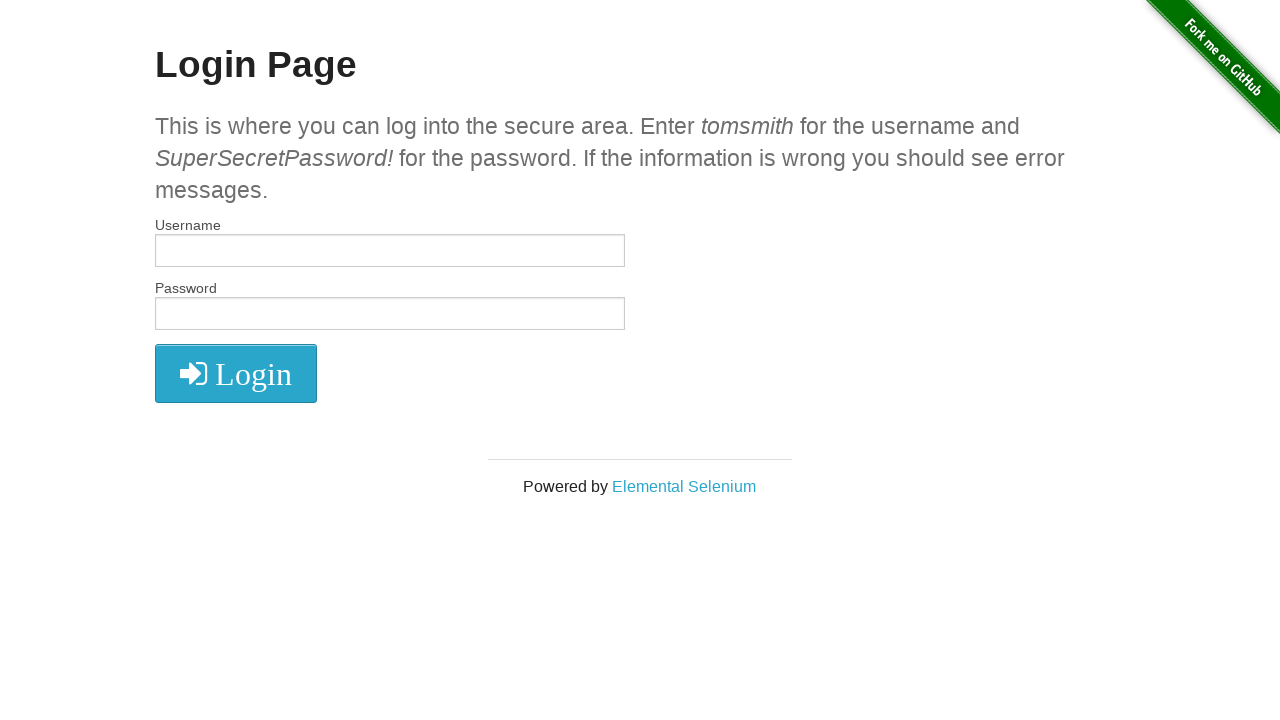

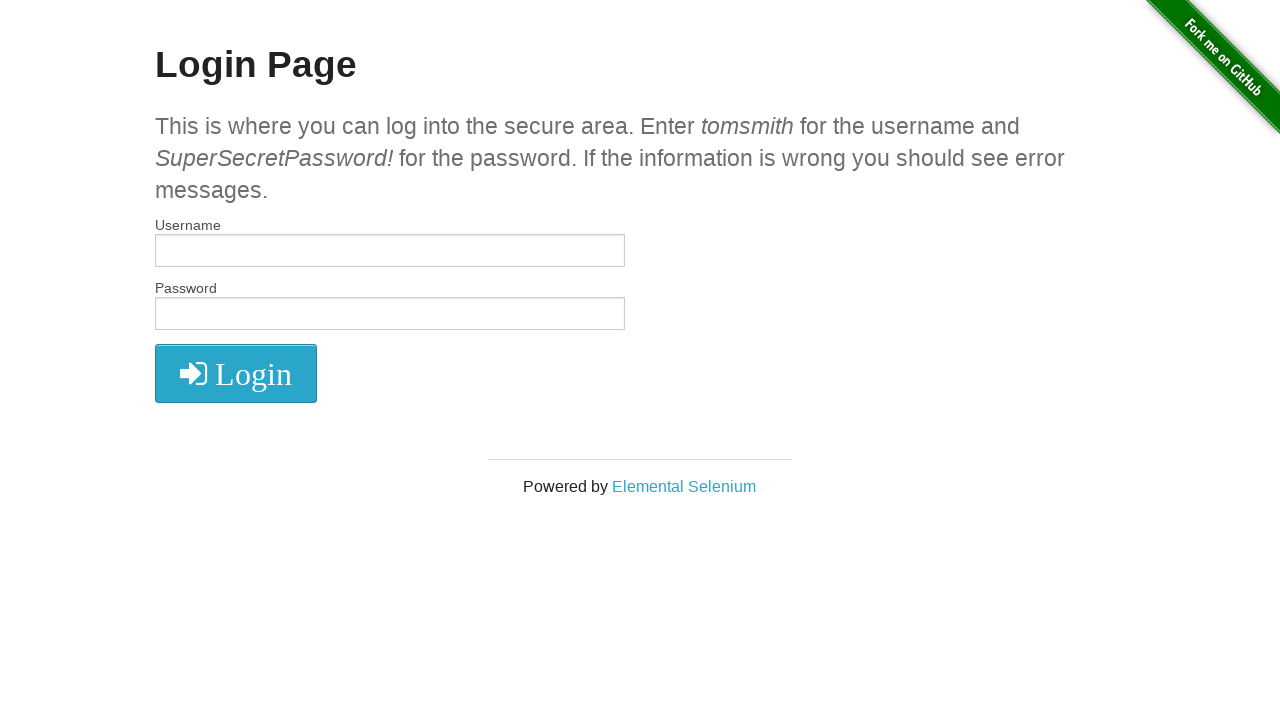